Navigates to the automation practice page and verifies the page loads by checking the title

Starting URL: https://www.rahulshettyacademy.com/AutomationPractice/

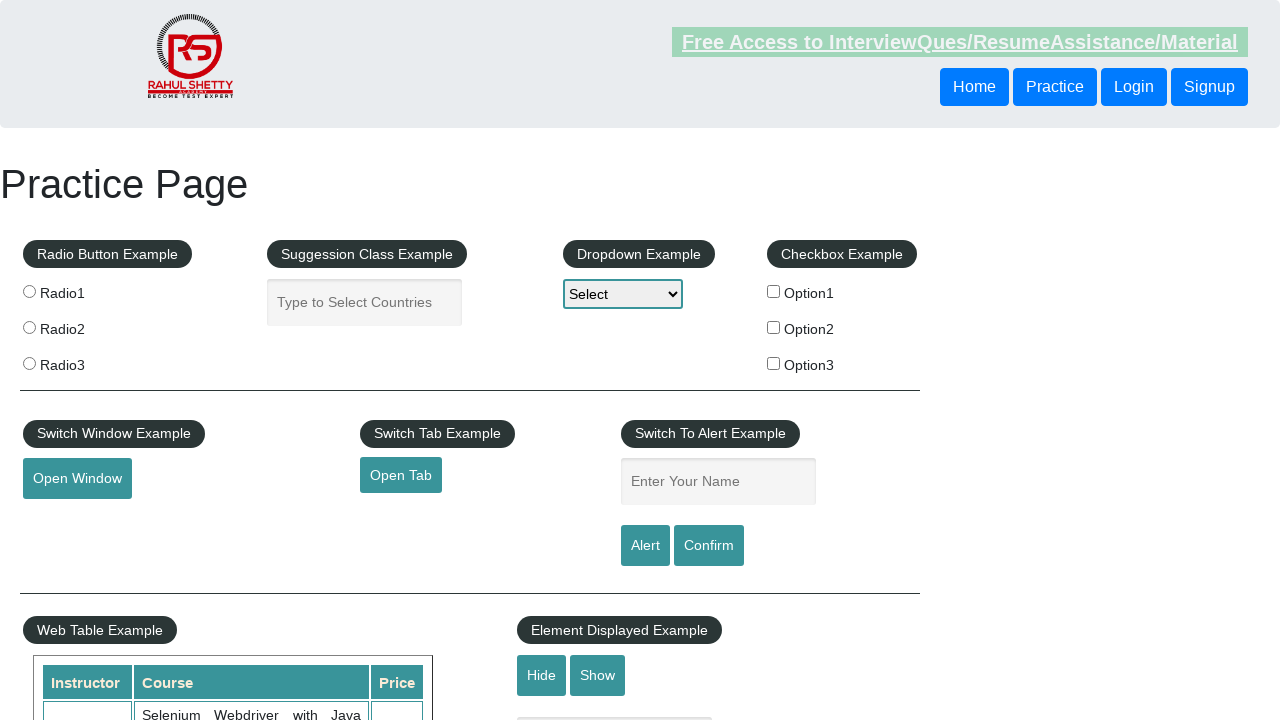

Waited for page DOM to load
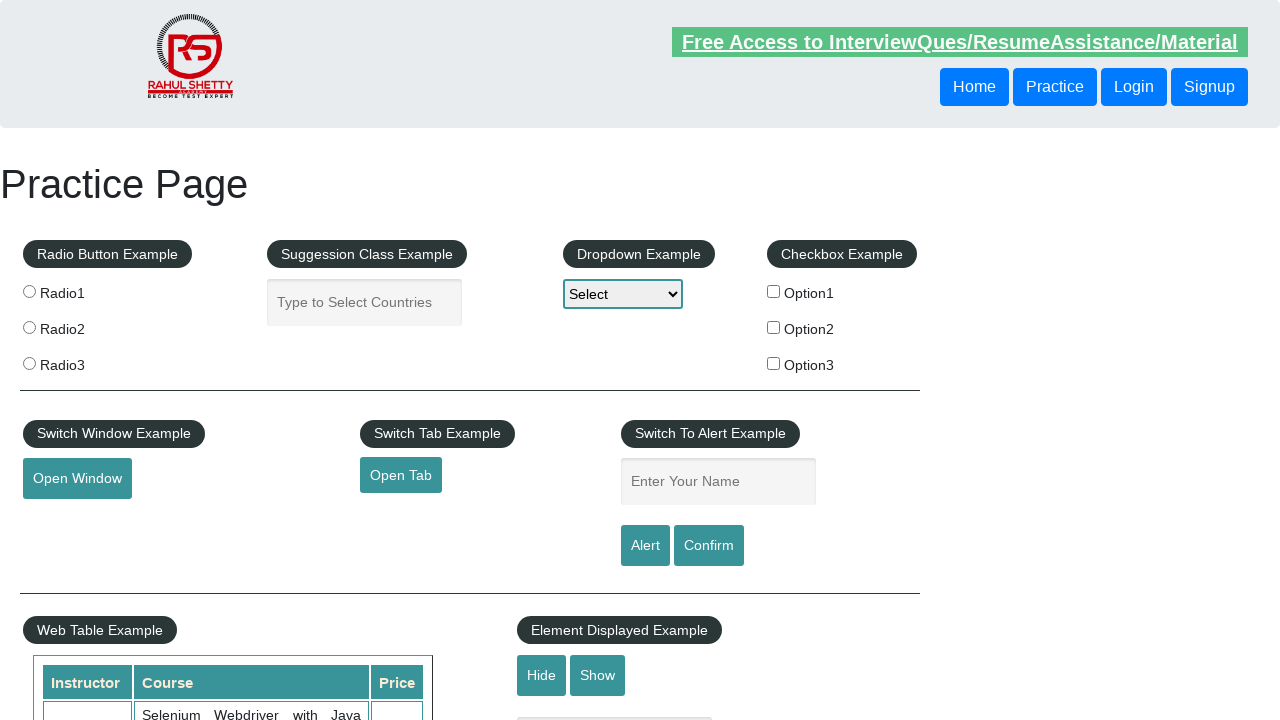

Retrieved page title: Practice Page
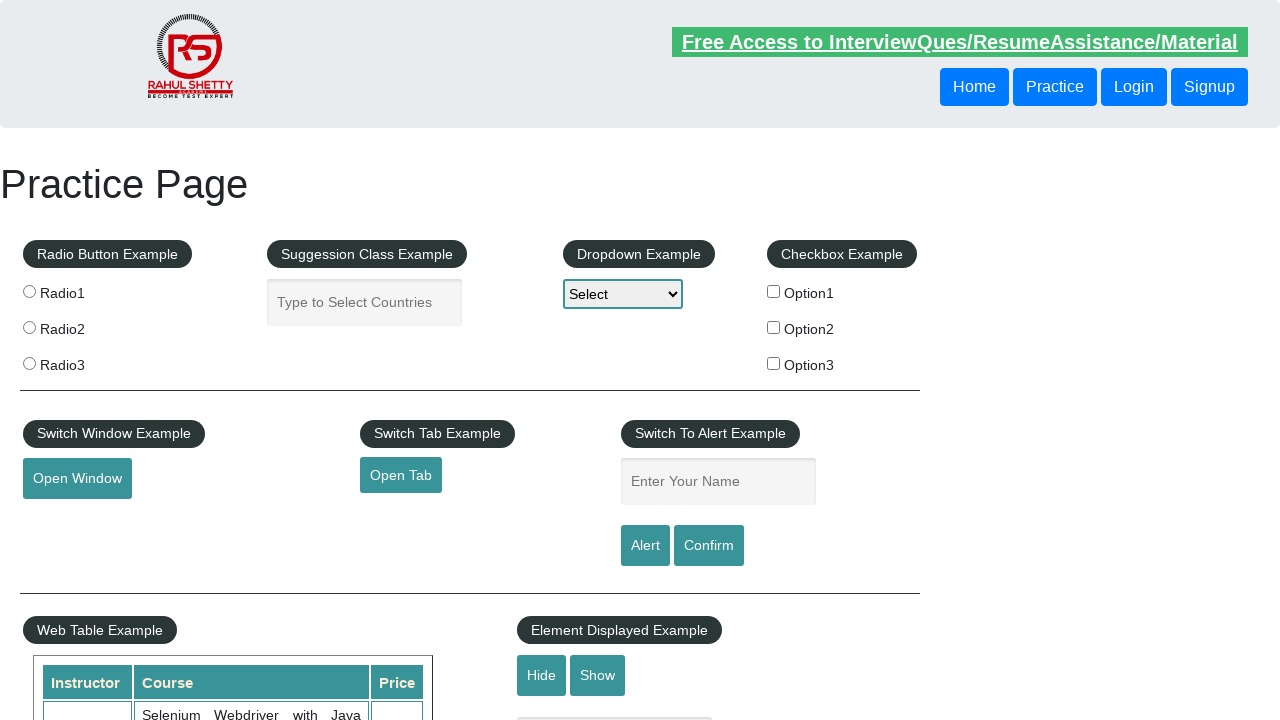

Printed page title to console
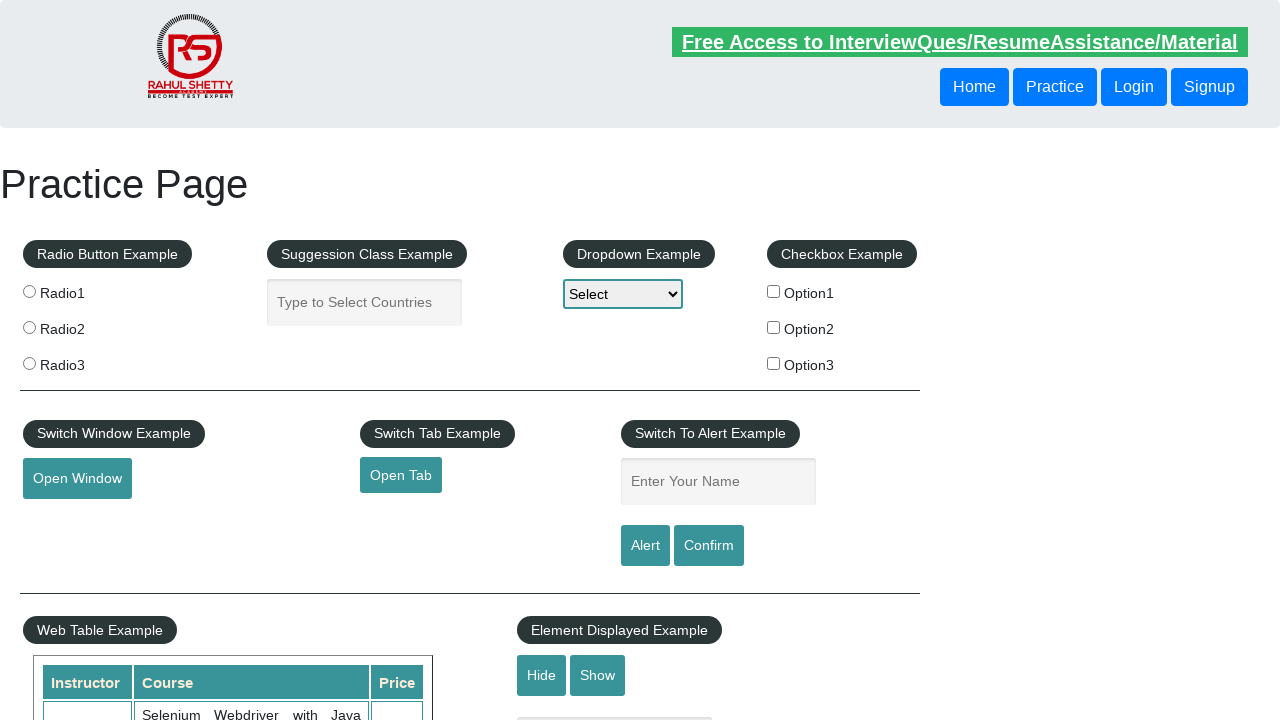

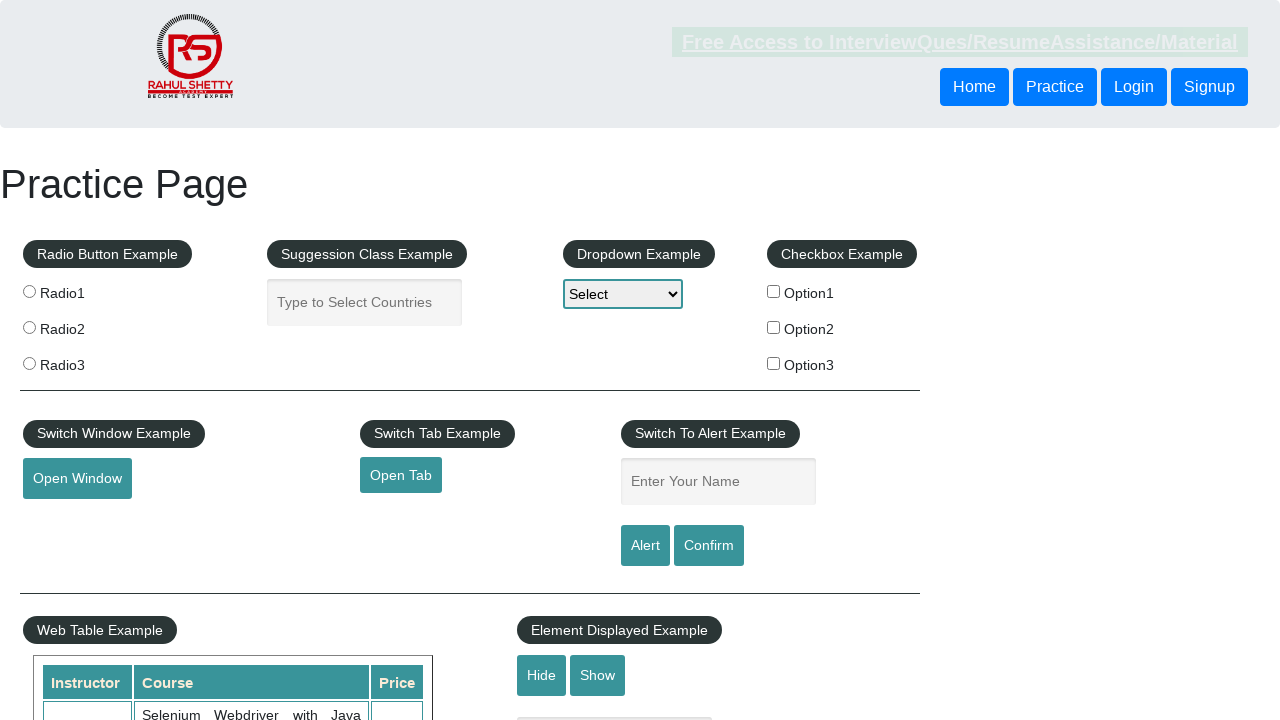